Validates that an email without alphanumeric character before "@" is not accepted and shows a field error.

Starting URL: https://demoqa.com/text-box

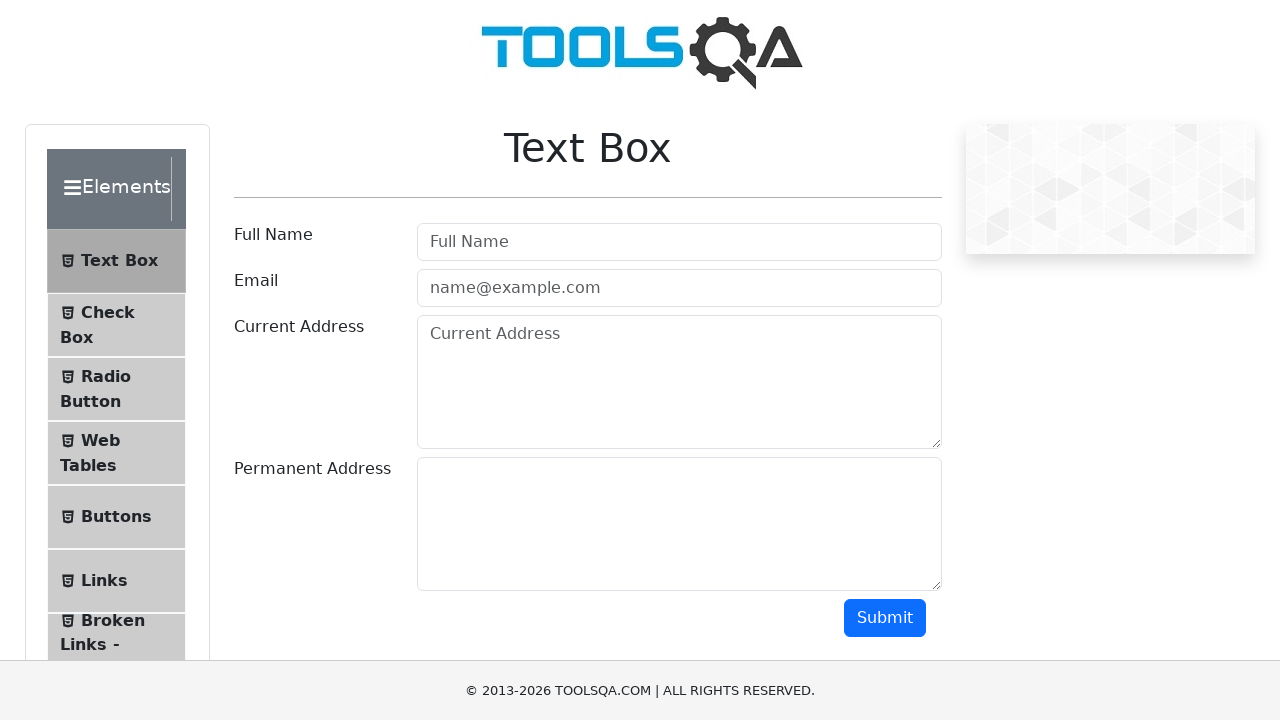

Waited for userName field to load
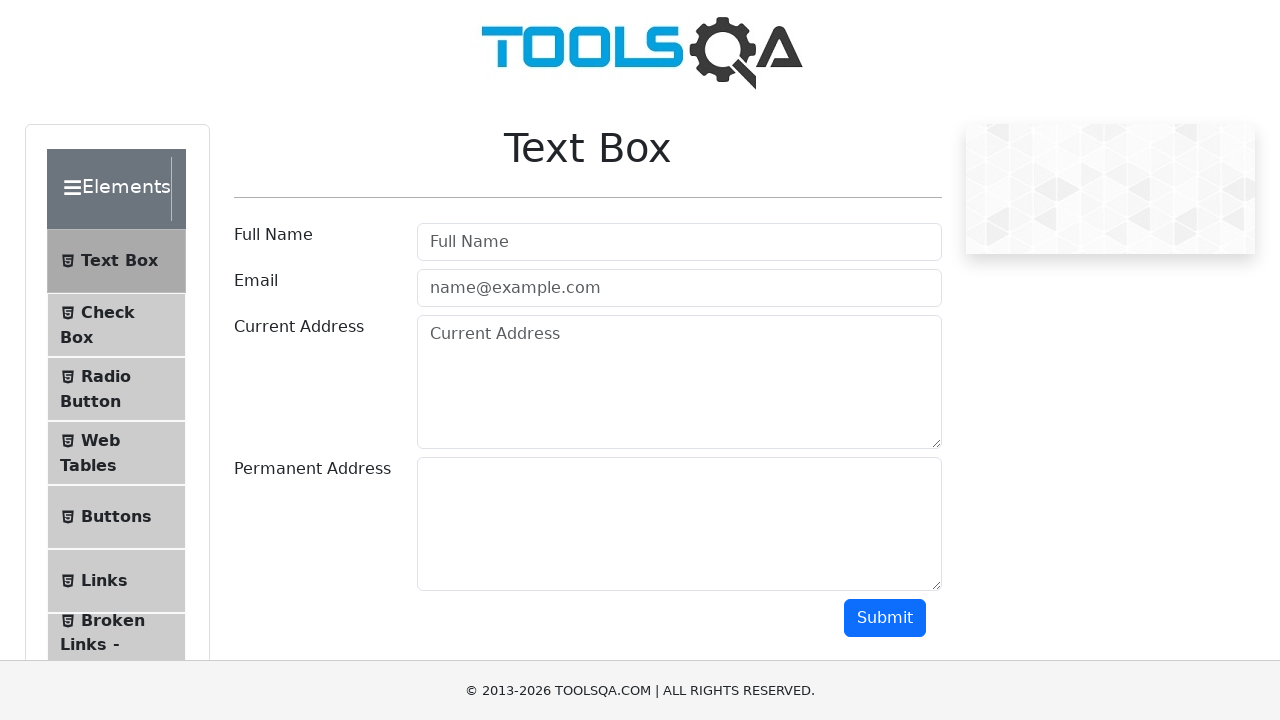

Filled userName field with 'My Name' on #userName
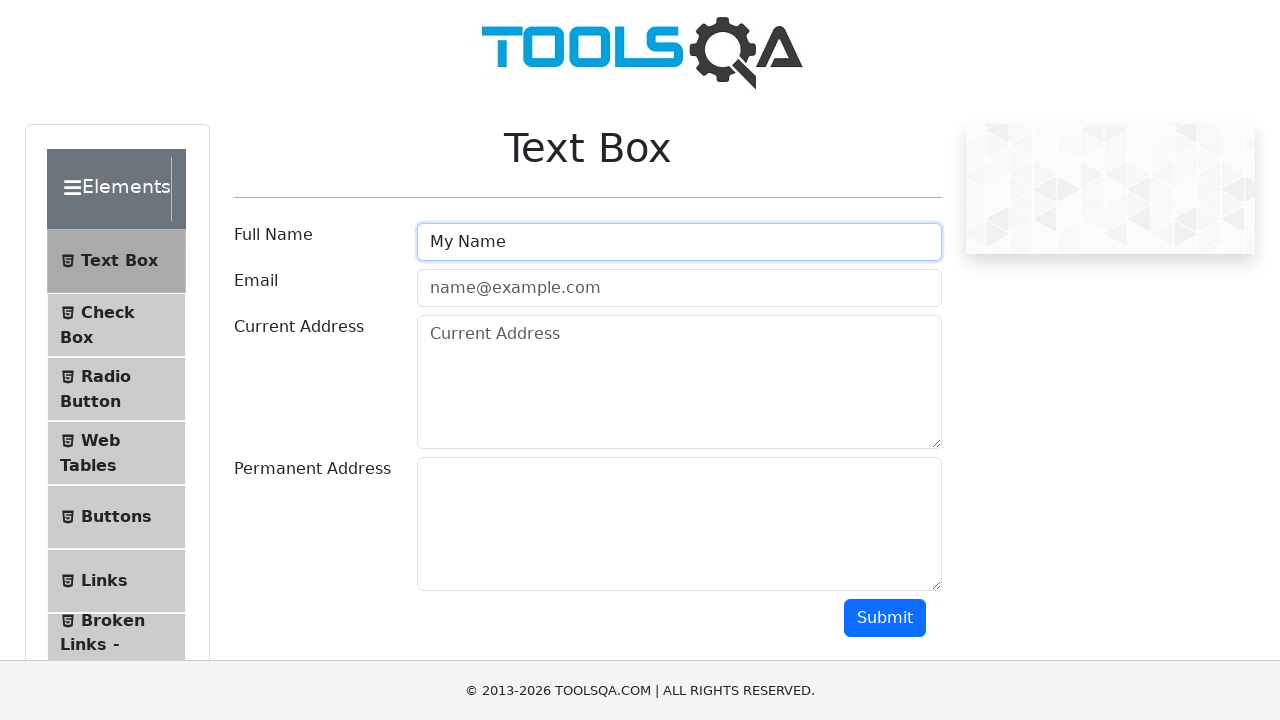

Filled userEmail field with invalid email '@example.com' (no alphanumeric before @) on #userEmail
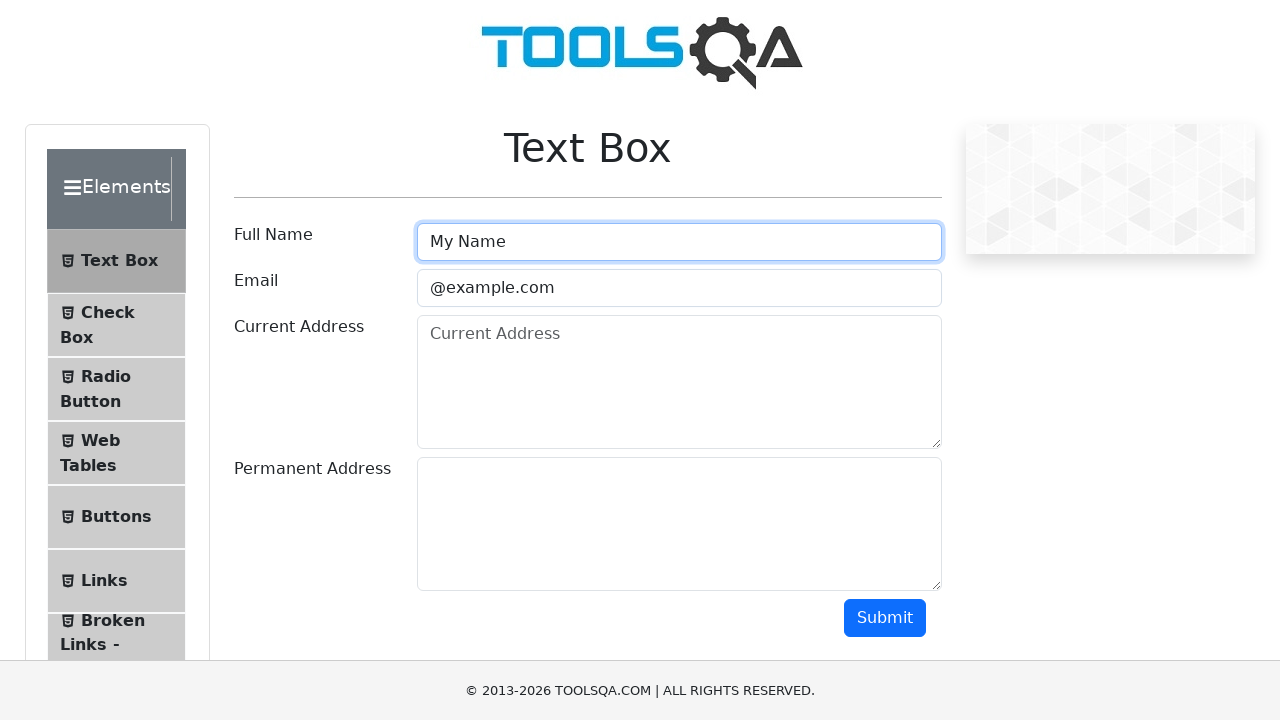

Filled currentAddress field with 'Mi direccion 23/23' on #currentAddress
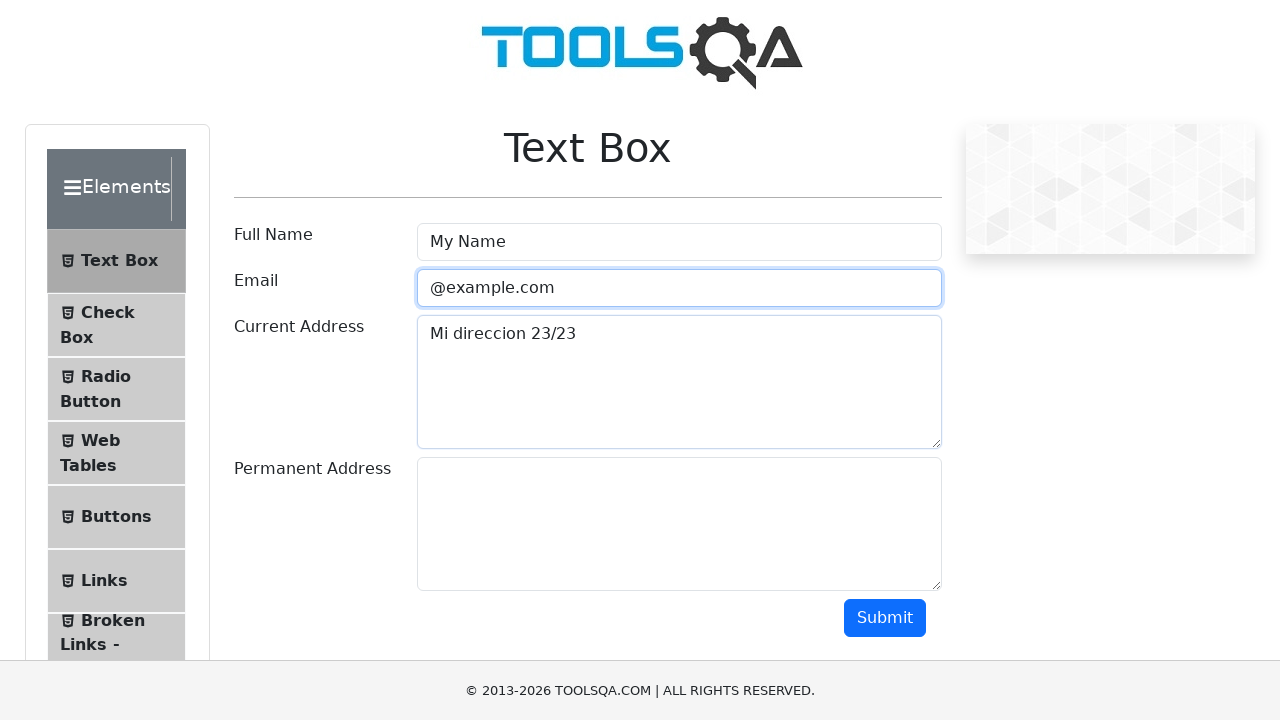

Filled permanentAddress field with 'Mi direccion 23/23' on #permanentAddress
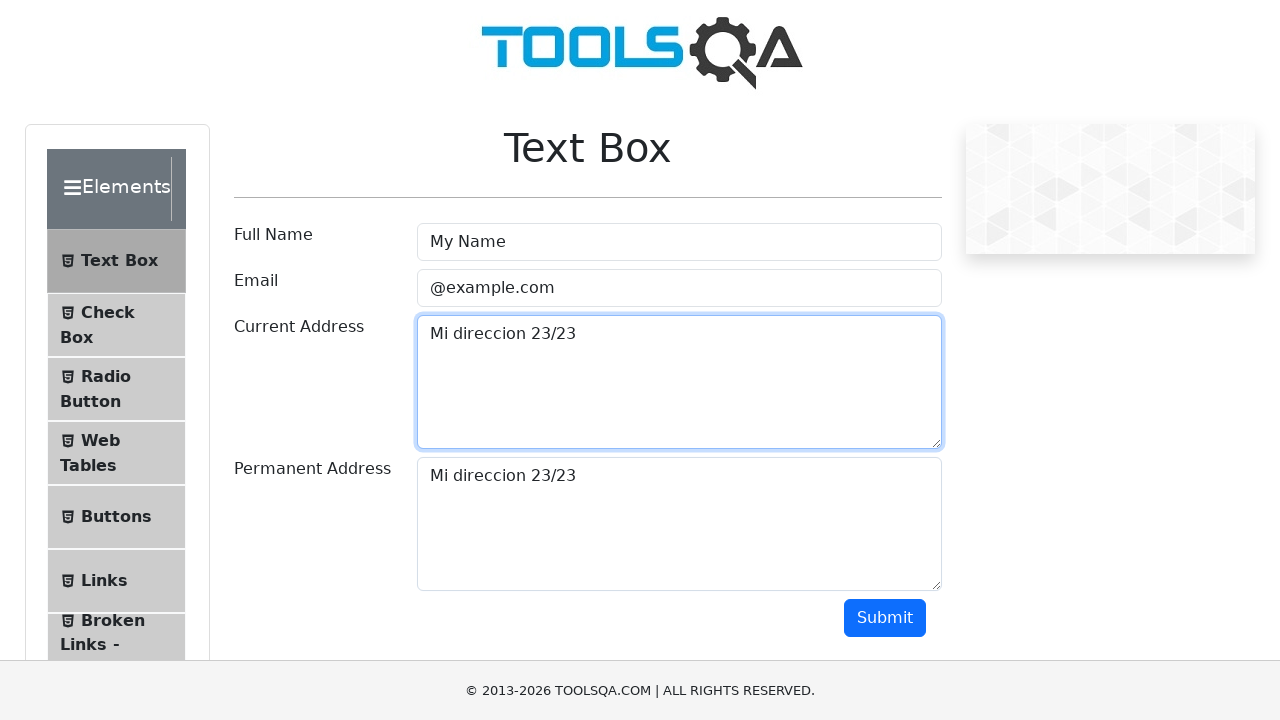

Scrolled submit button into view
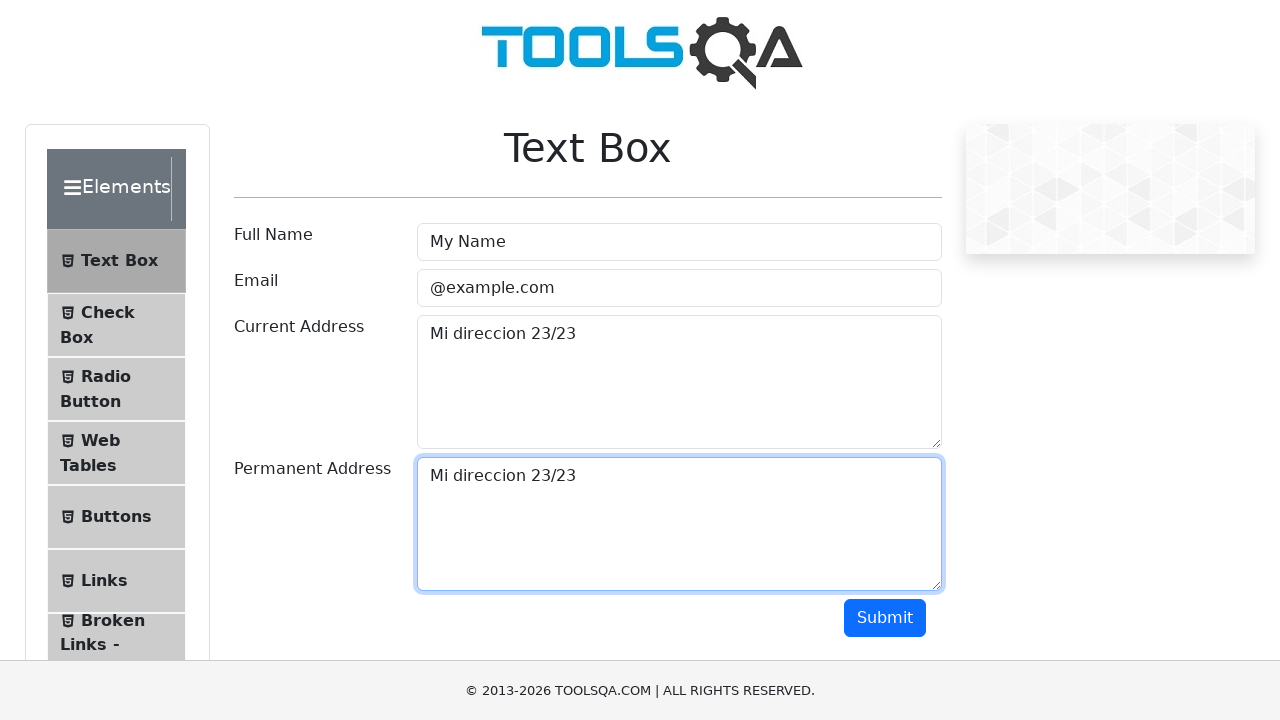

Clicked submit button at (885, 618) on #submit
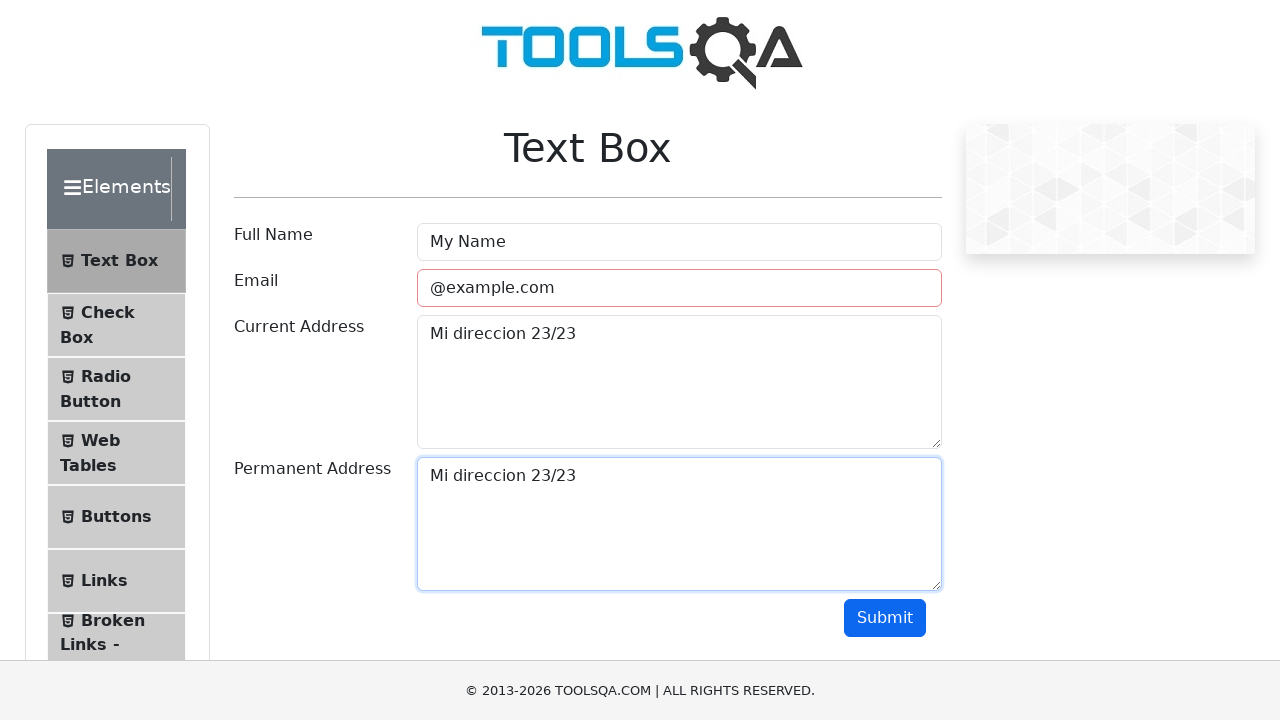

Verified email field displays error class 'field-error'
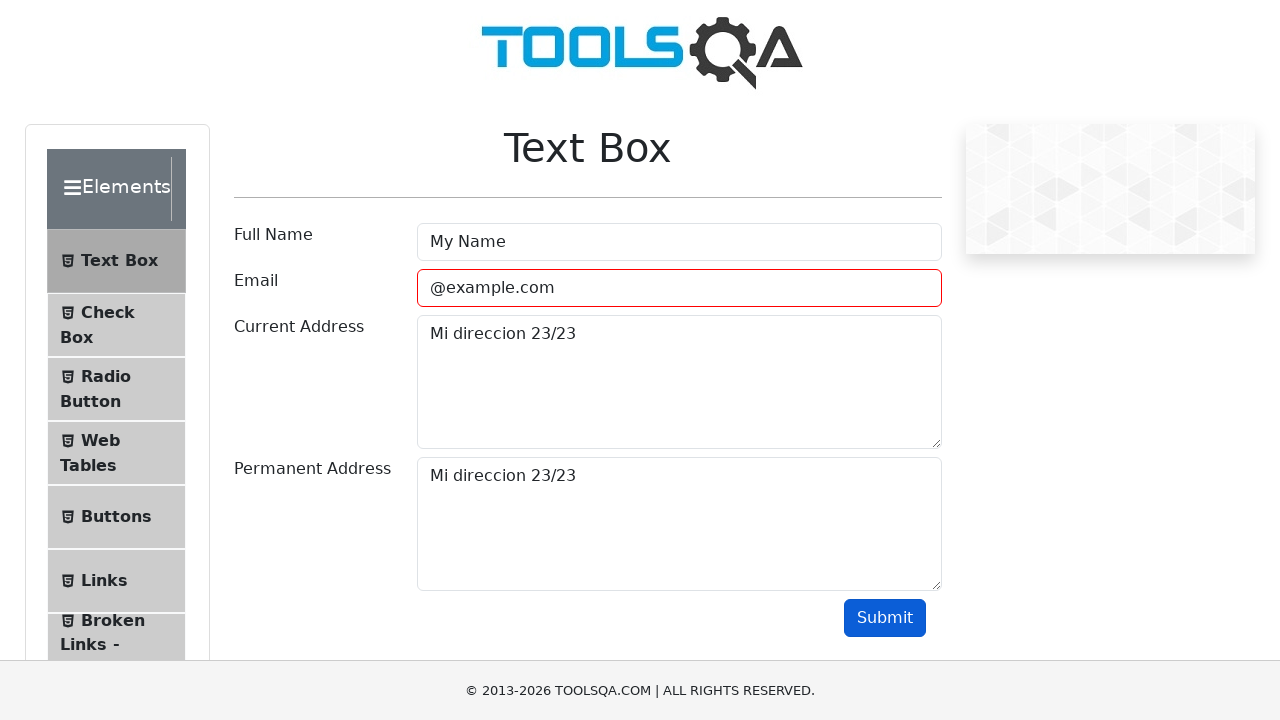

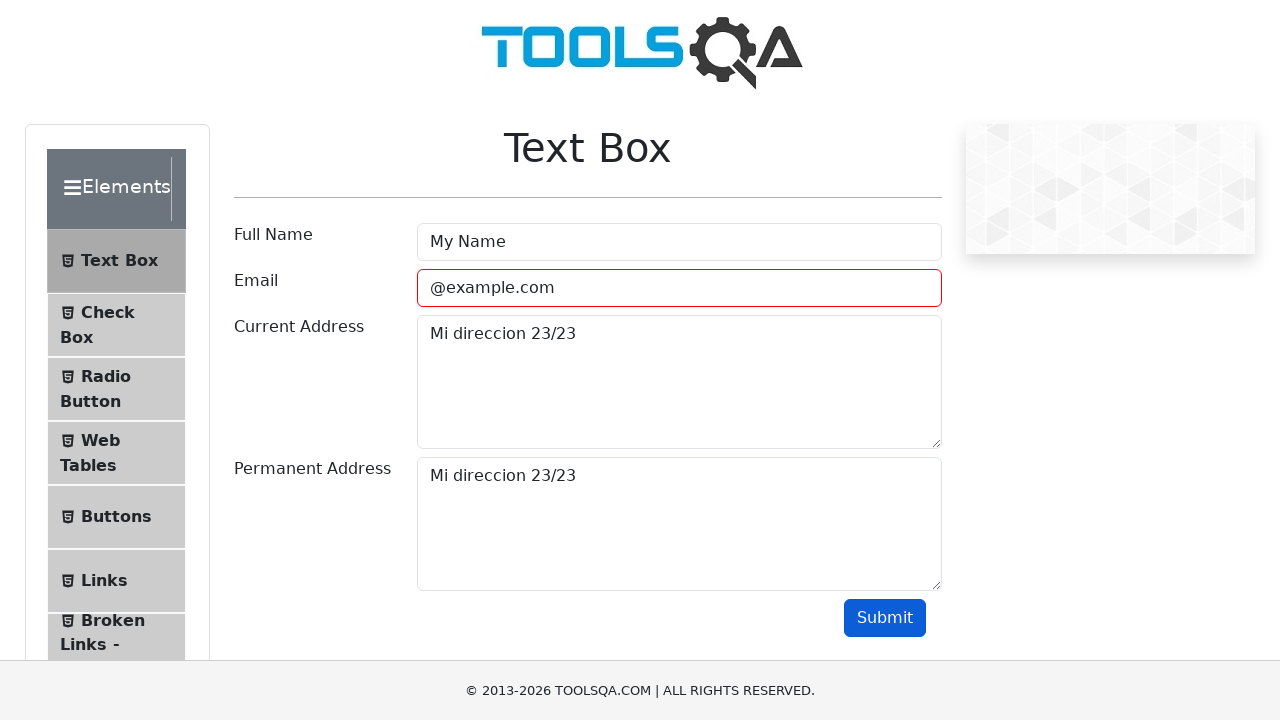